Tests horizontal slider manipulation by moving the slider to 100% position

Starting URL: http://the-internet.herokuapp.com/horizontal_slider

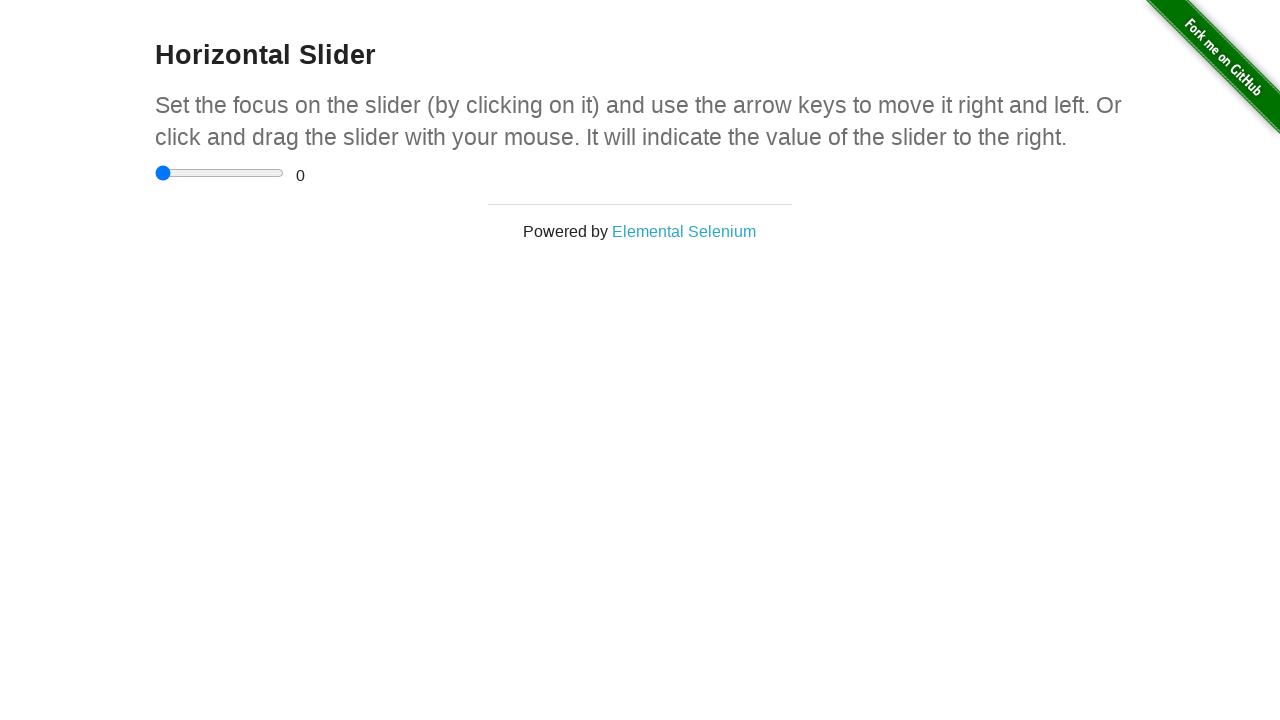

Navigated to horizontal slider test page
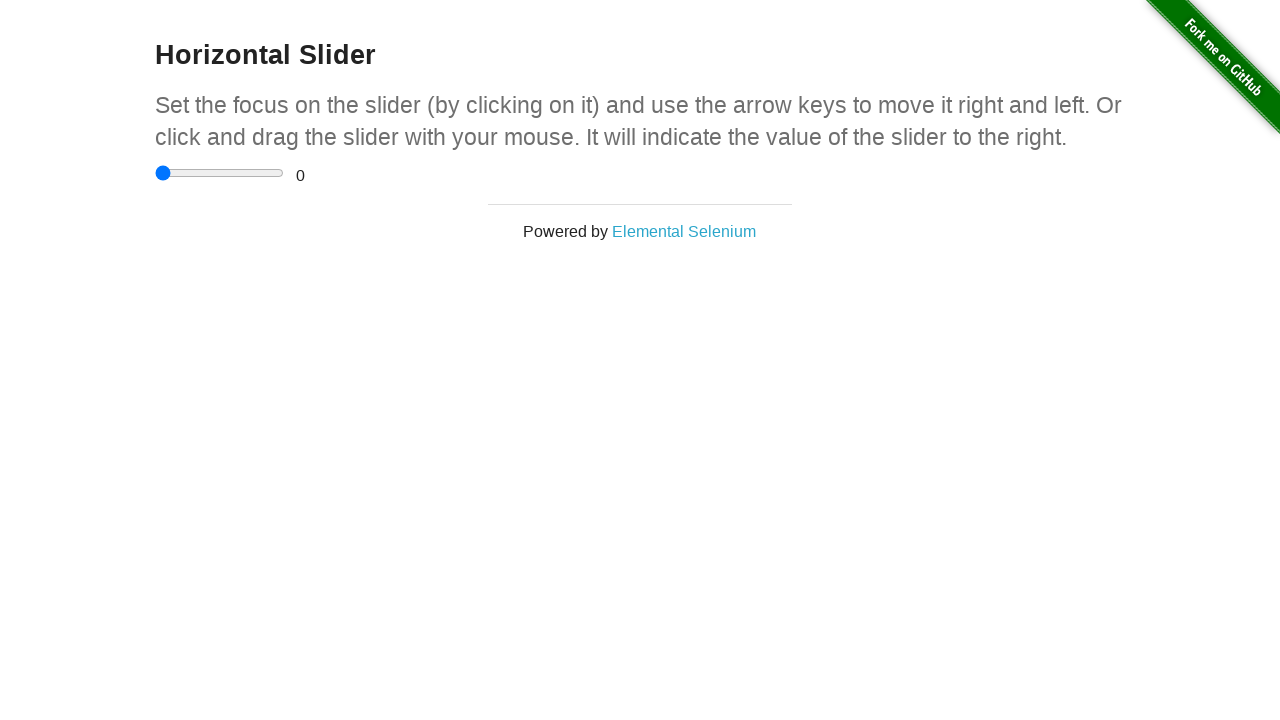

Located slider element
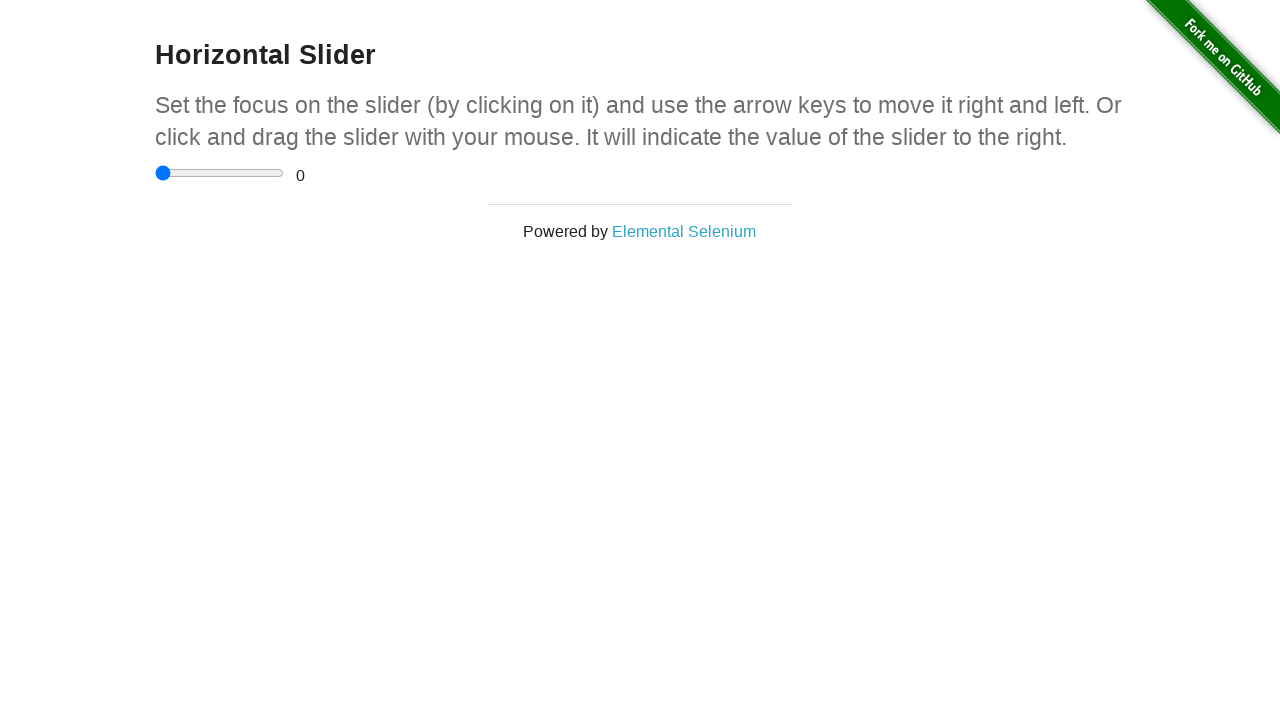

Retrieved slider bounding box dimensions
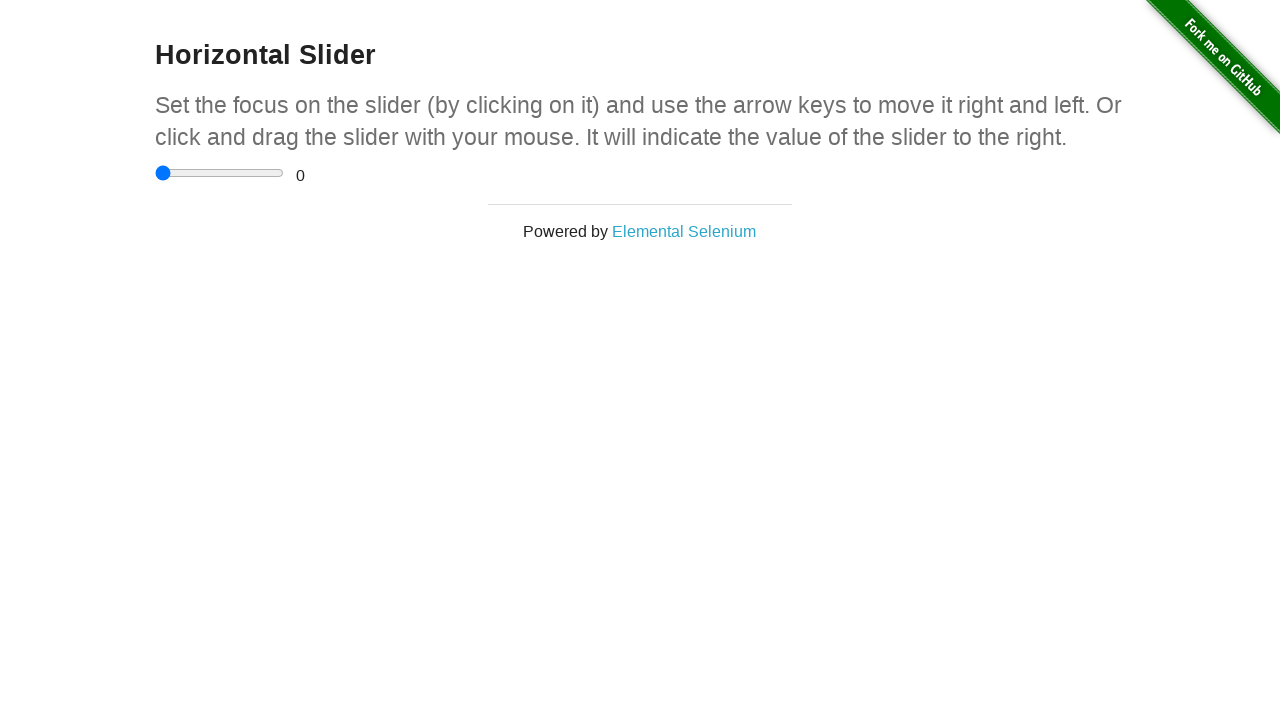

Moved mouse to slider center position at (220, 173)
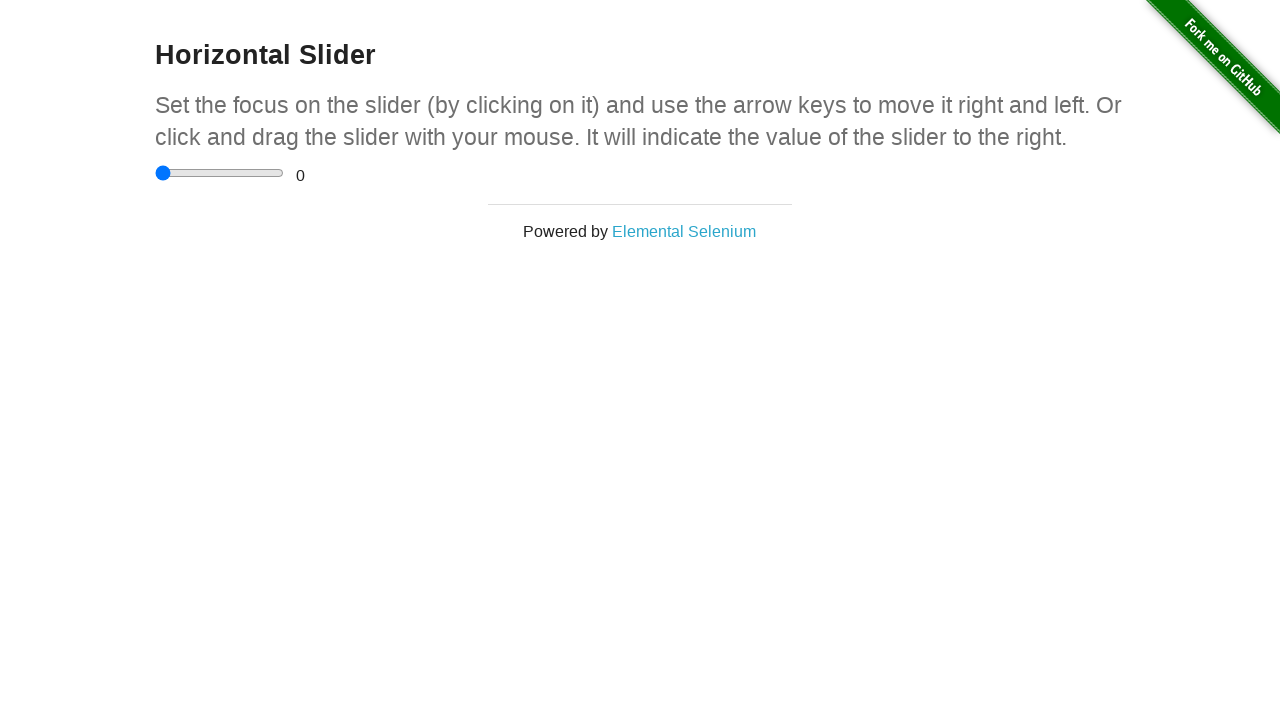

Pressed mouse button down on slider at (220, 173)
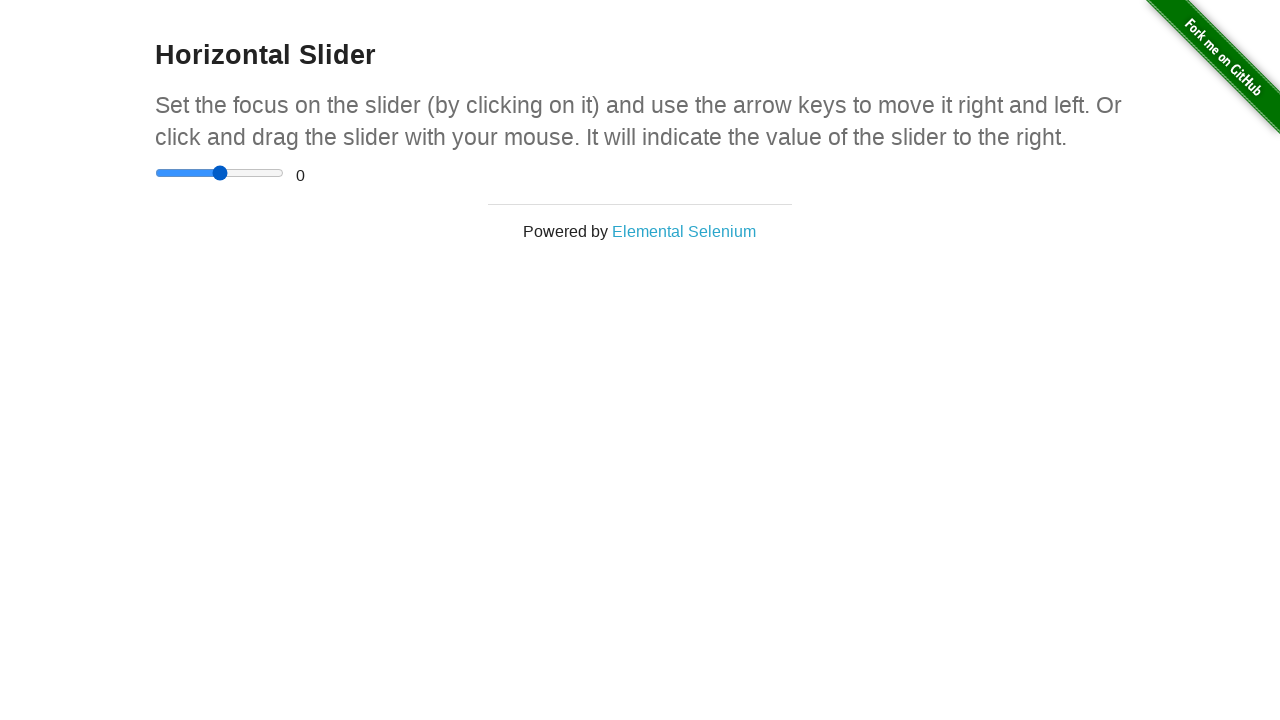

Dragged slider to rightmost position (100%) at (284, 173)
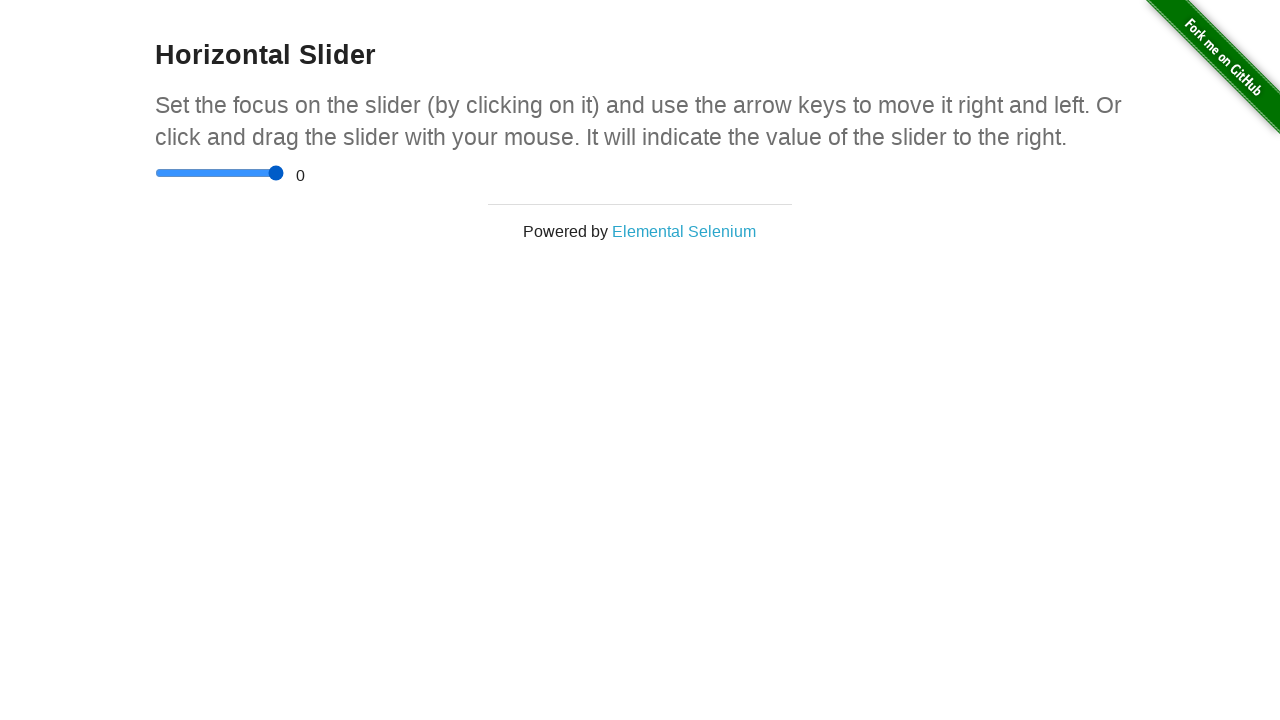

Released mouse button to complete slider movement at (284, 173)
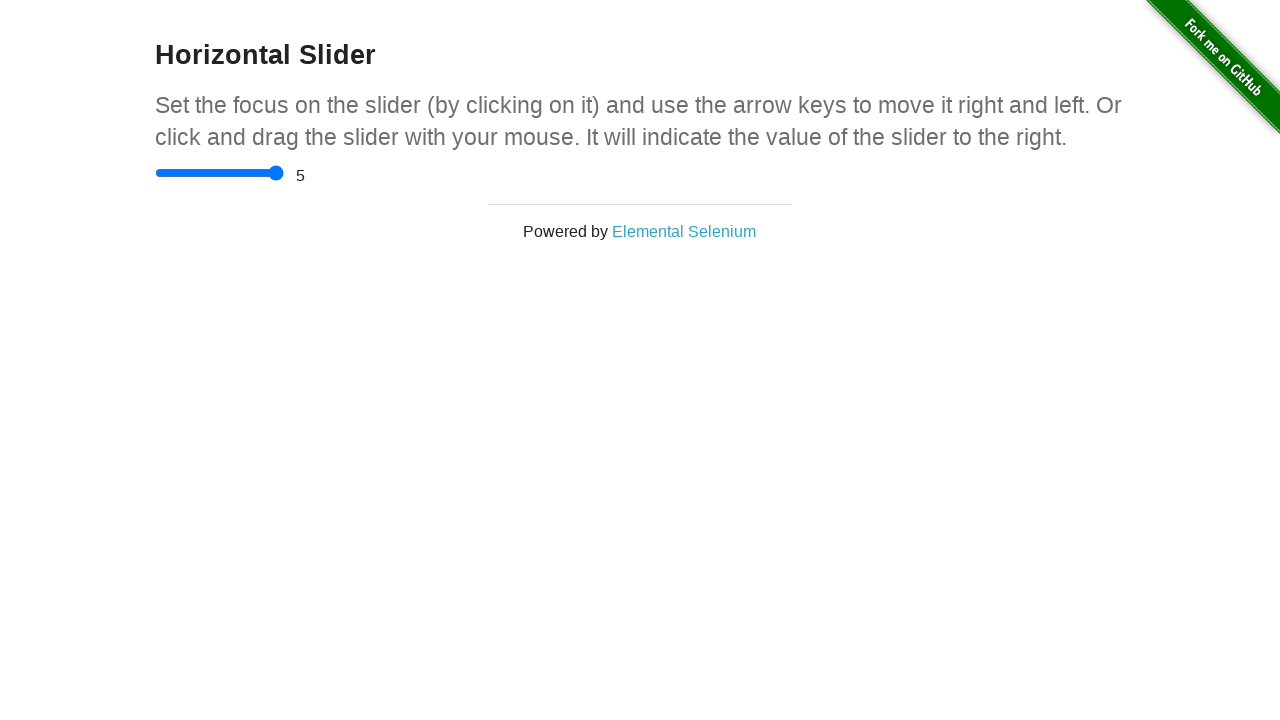

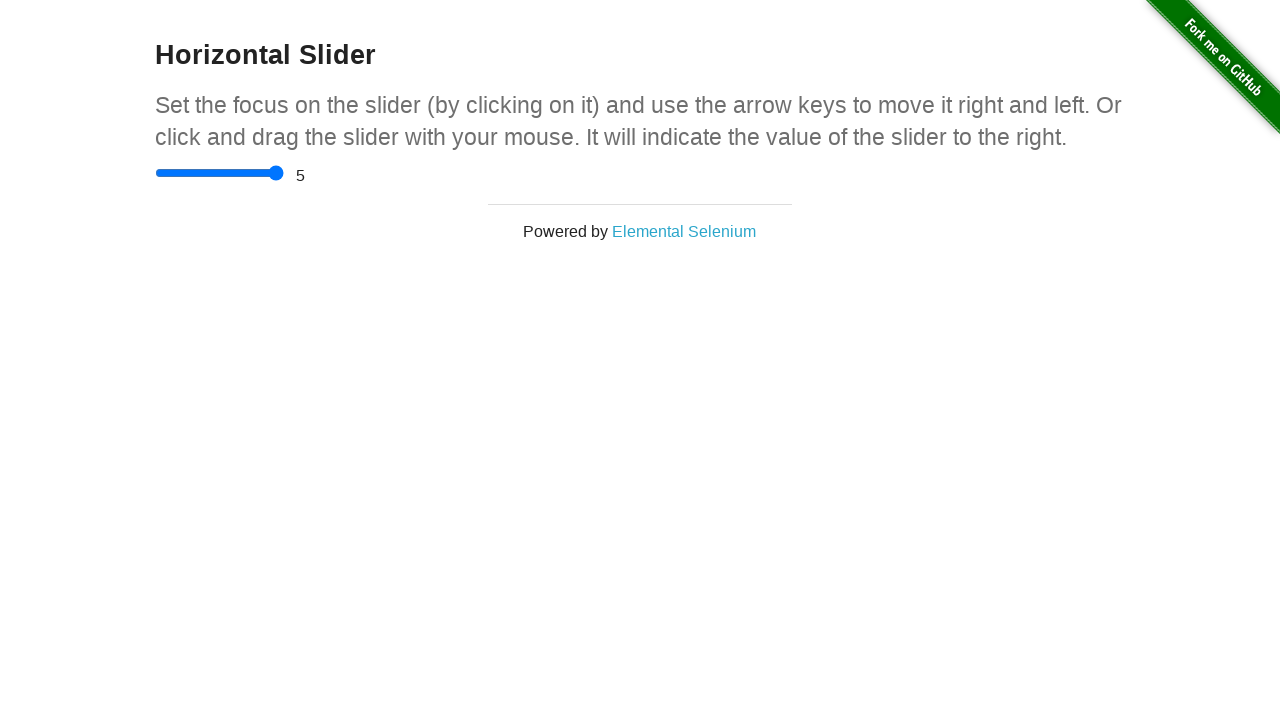